Tests various homepage elements including discount logos, promo sections, menu links, and new arrivals section

Starting URL: http://intershop5.skillbox.ru/

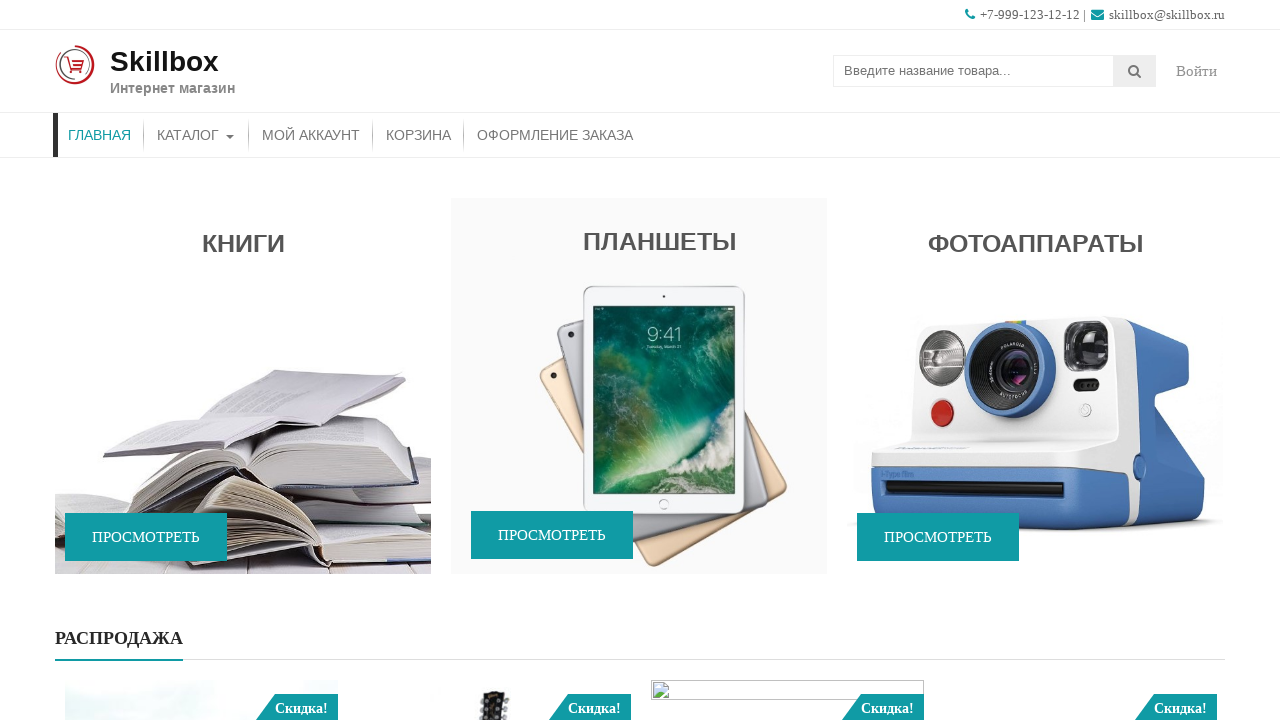

Waited for discount section to load
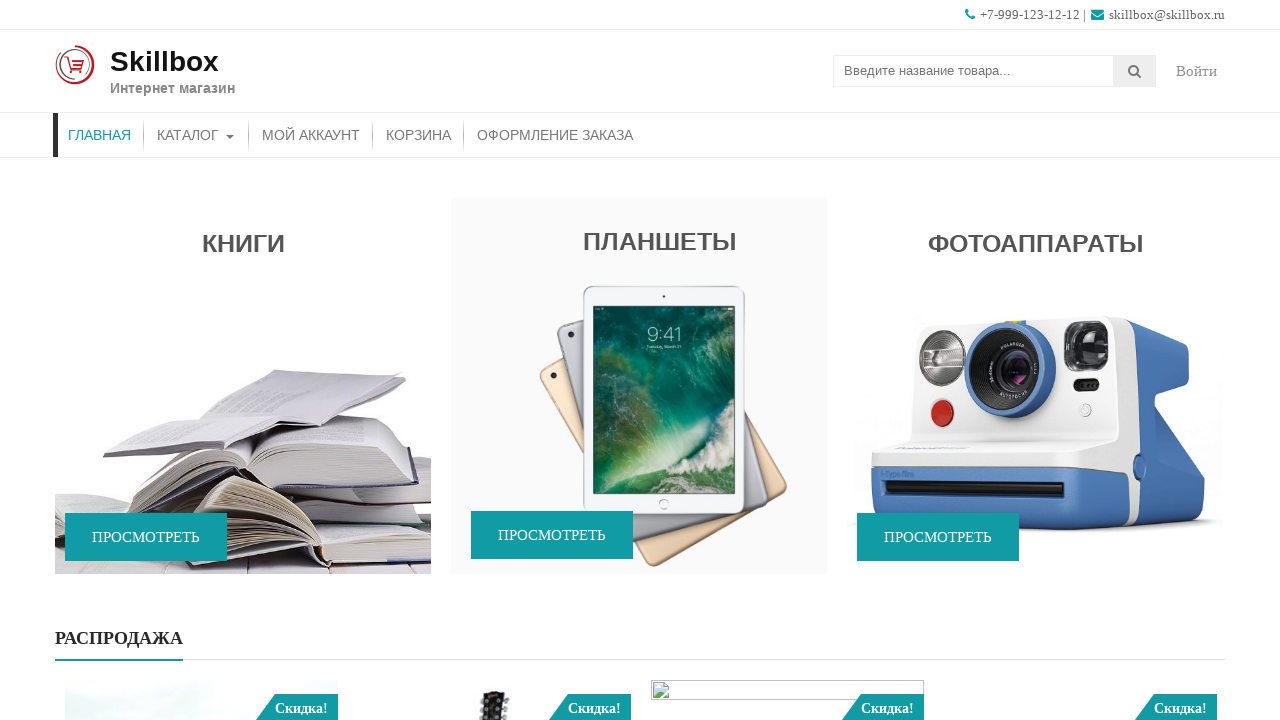

Counted discount cards: 18
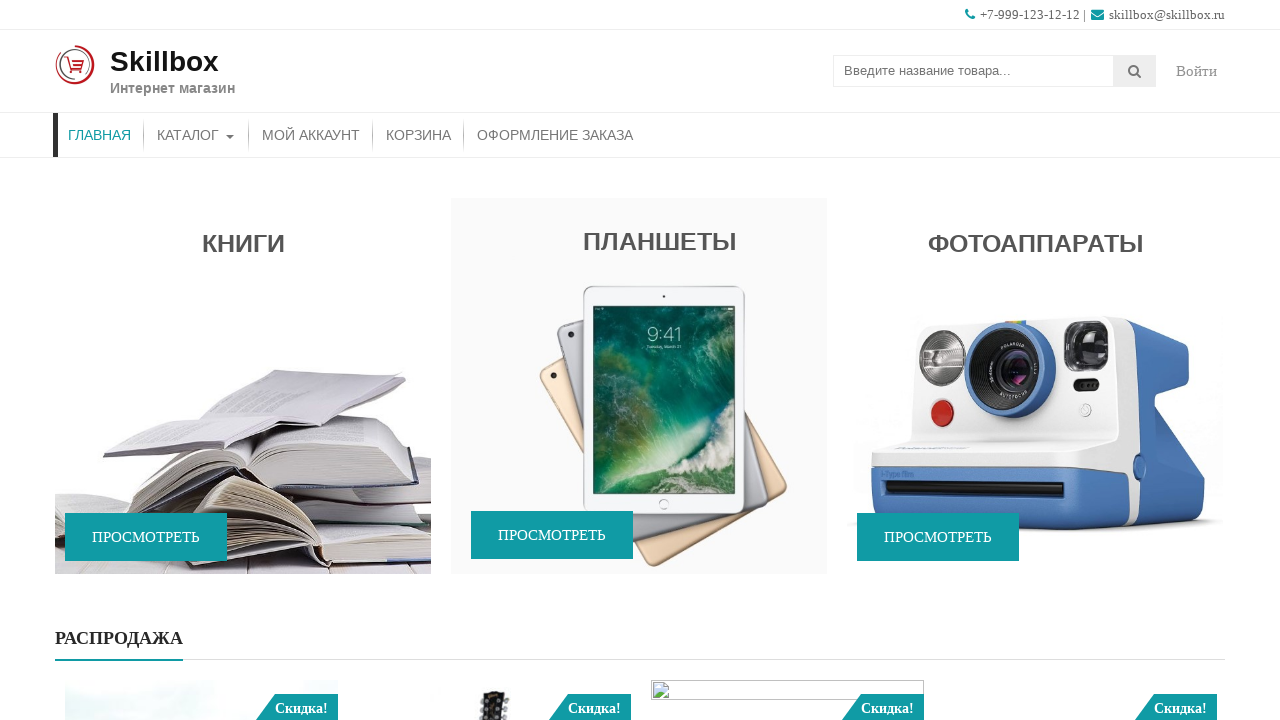

Counted discount logos on cards: 18
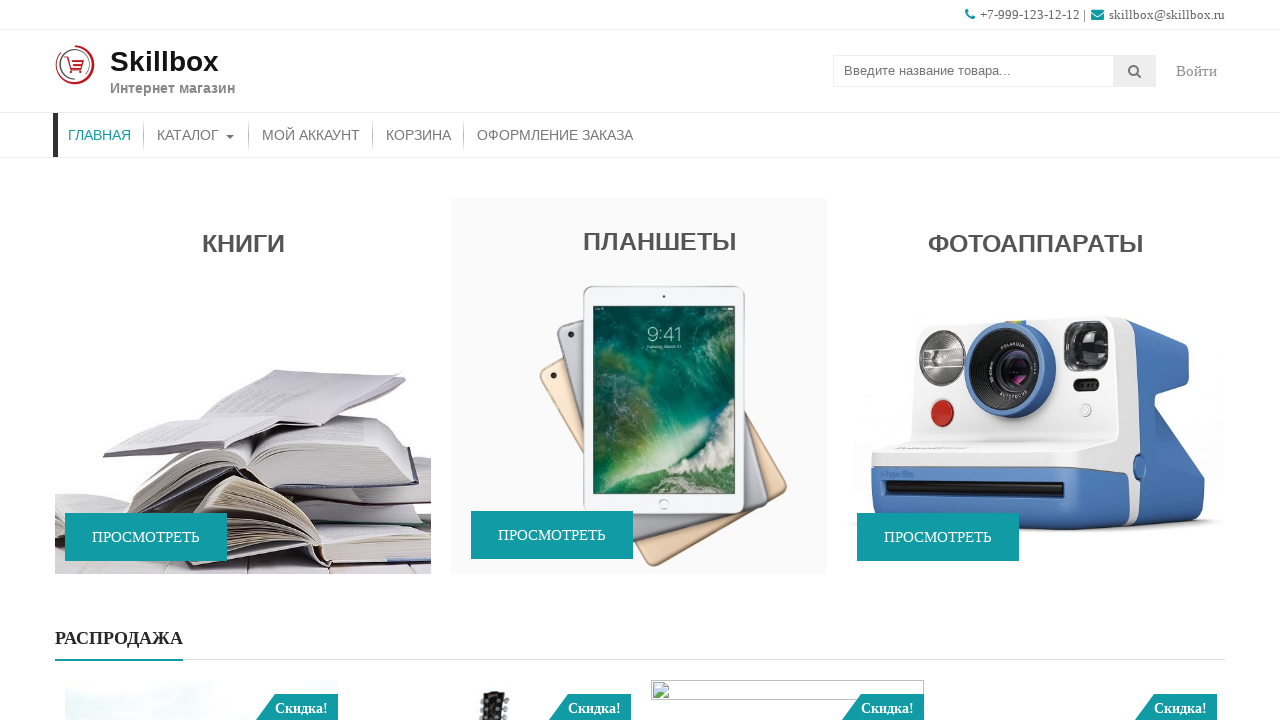

Counted promo section cards: 3
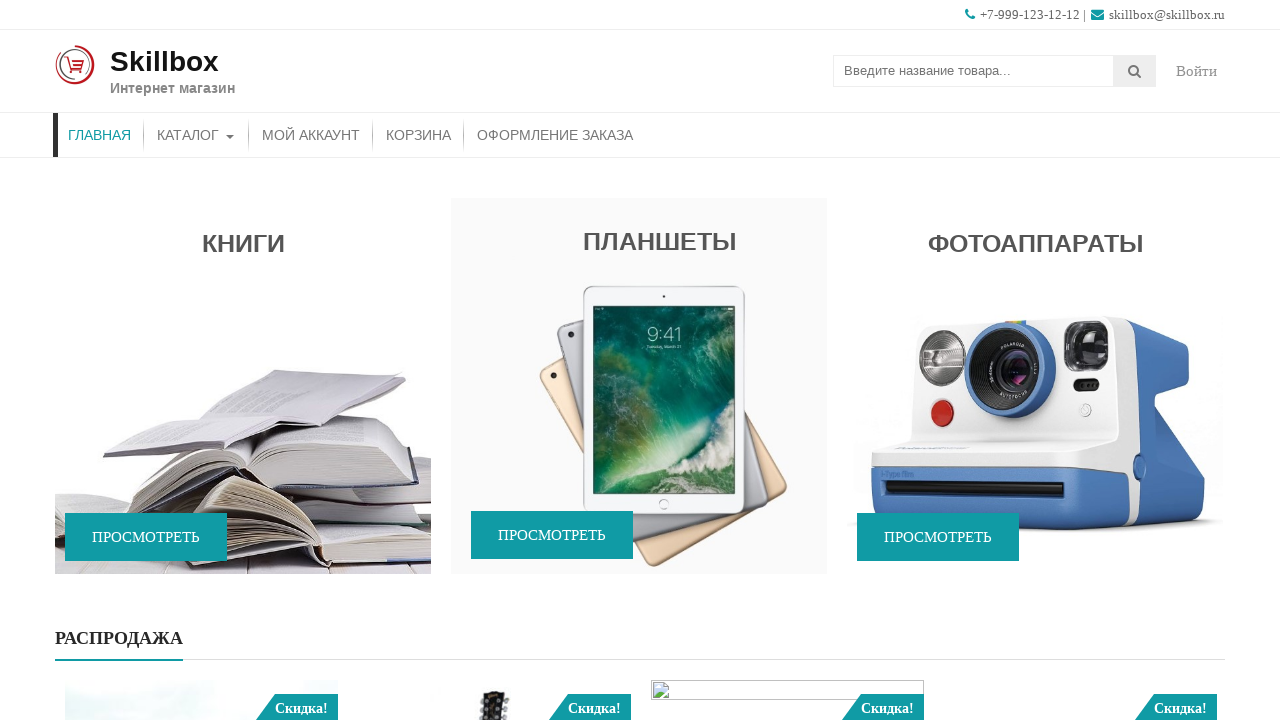

Counted promo catalog links: 3
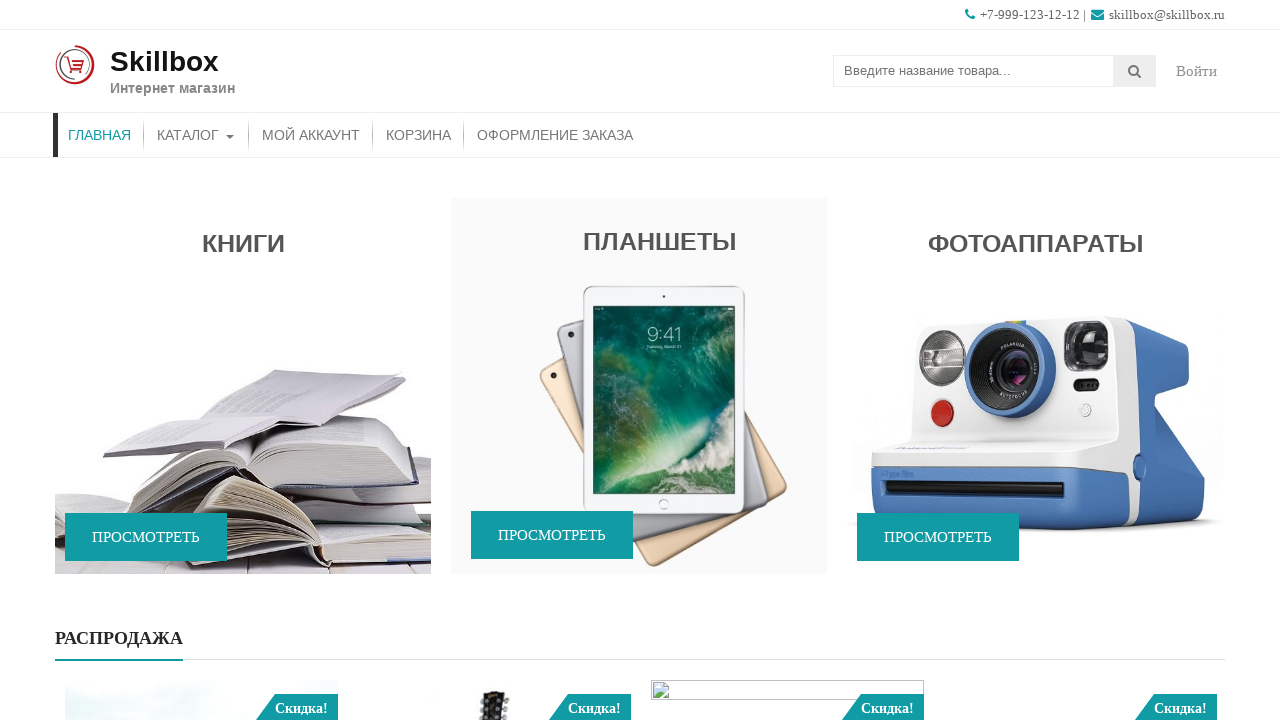

Checked main menu for empty links: 0
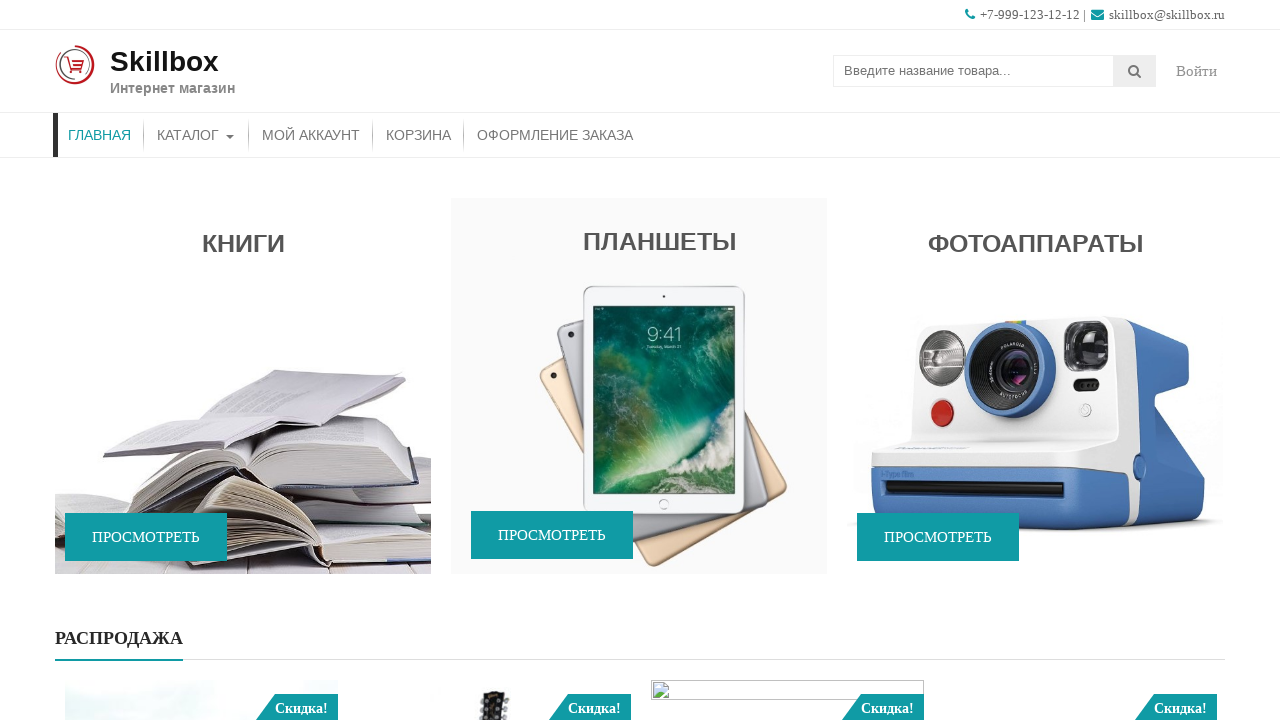

Checked footer for empty links: 0
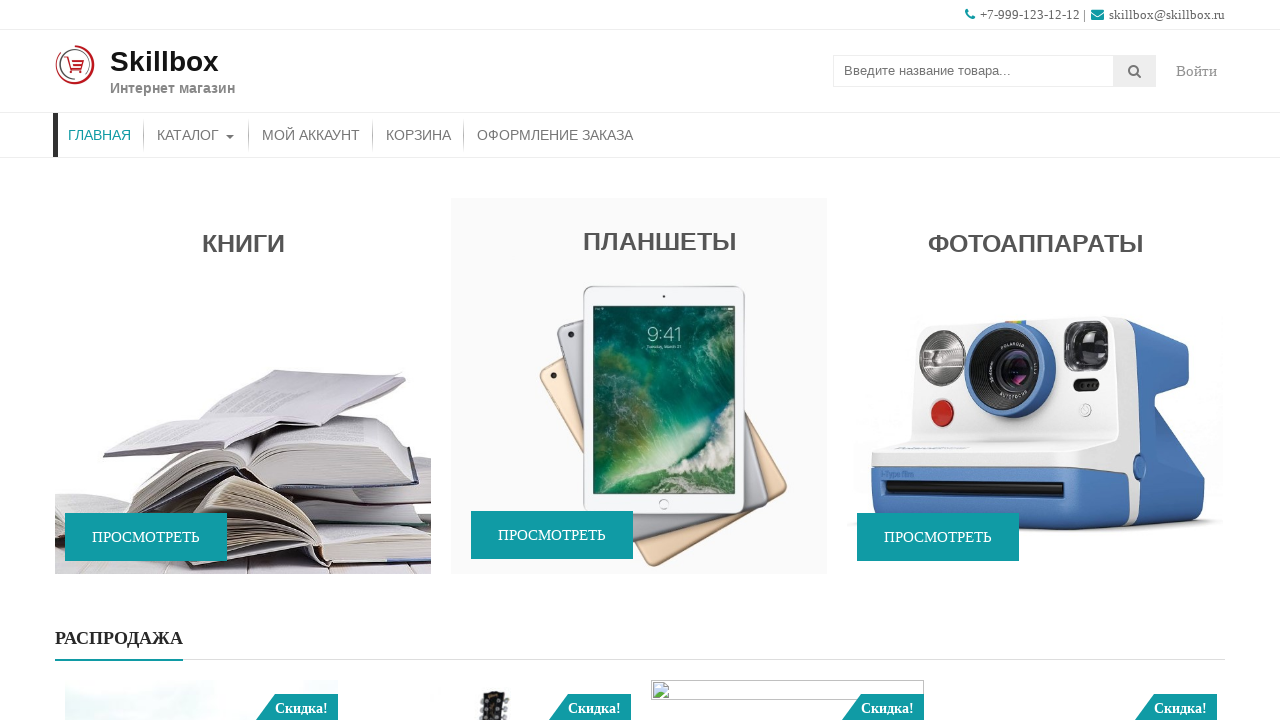

Counted new arrivals cards: 16
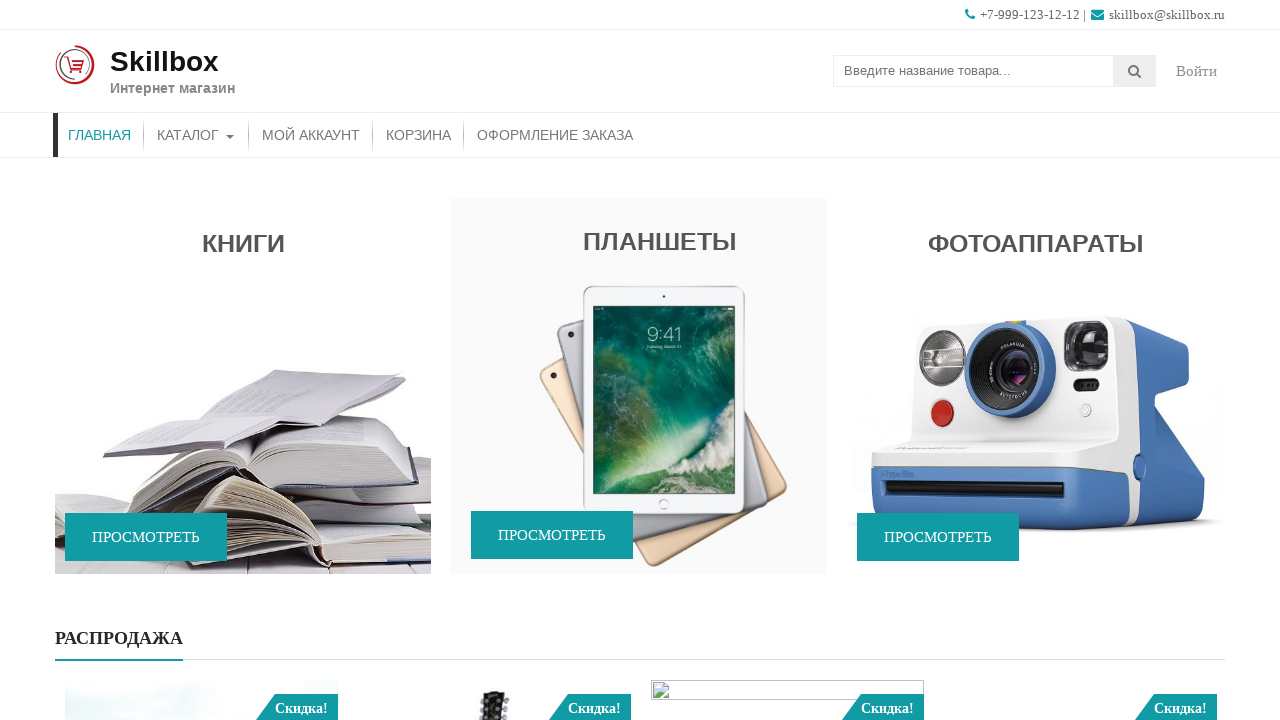

Counted new arrival logos: 16
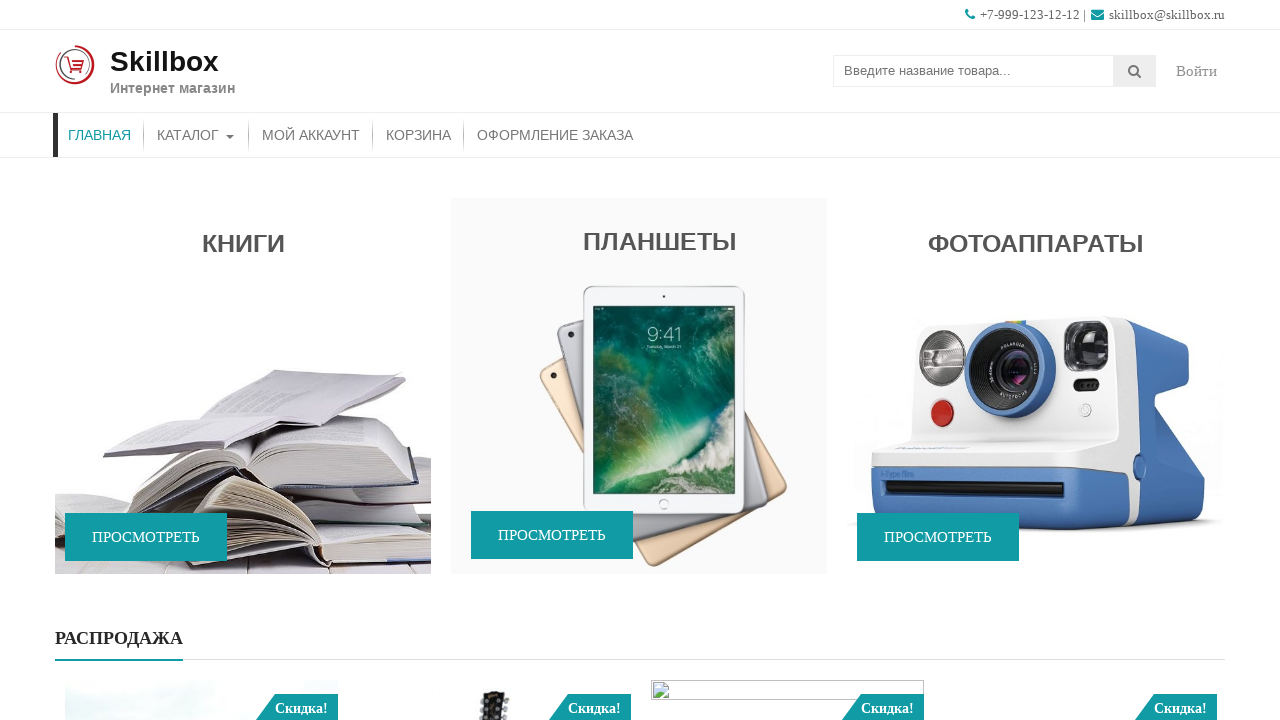

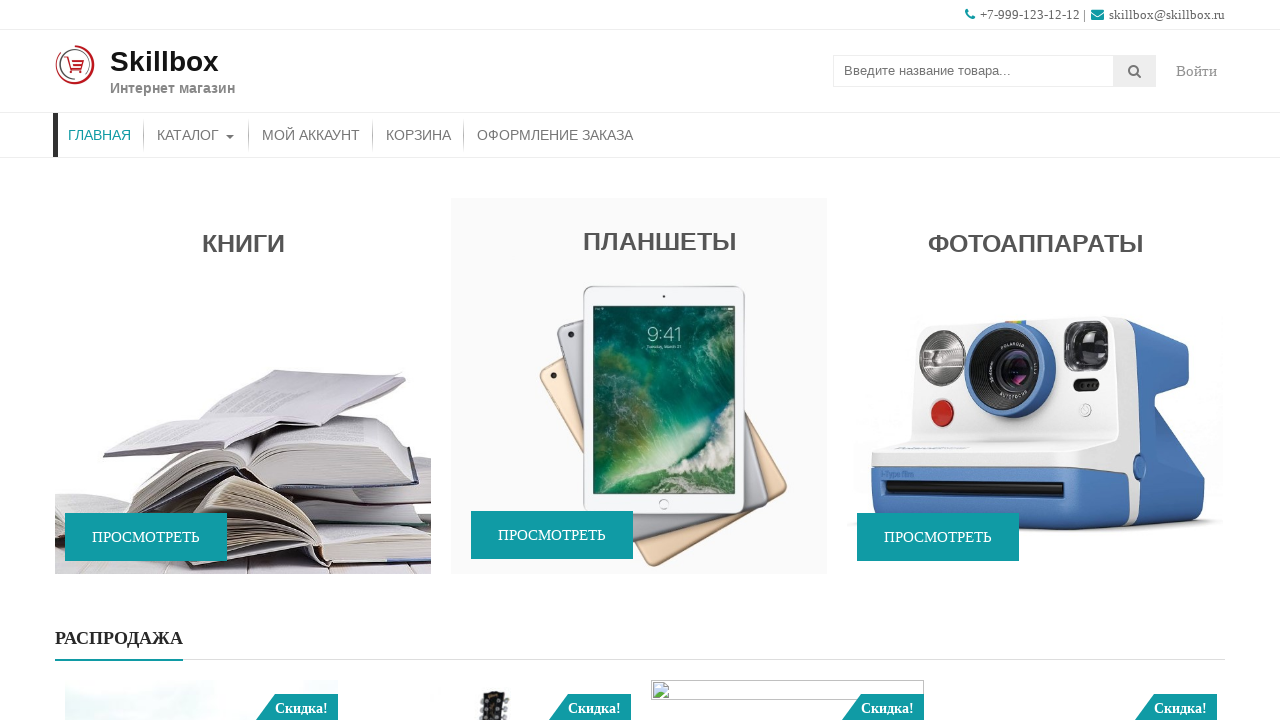